Tests browser window management by setting custom window size and position, then verifying the changes were applied correctly.

Starting URL: https://www.wisequarter.com

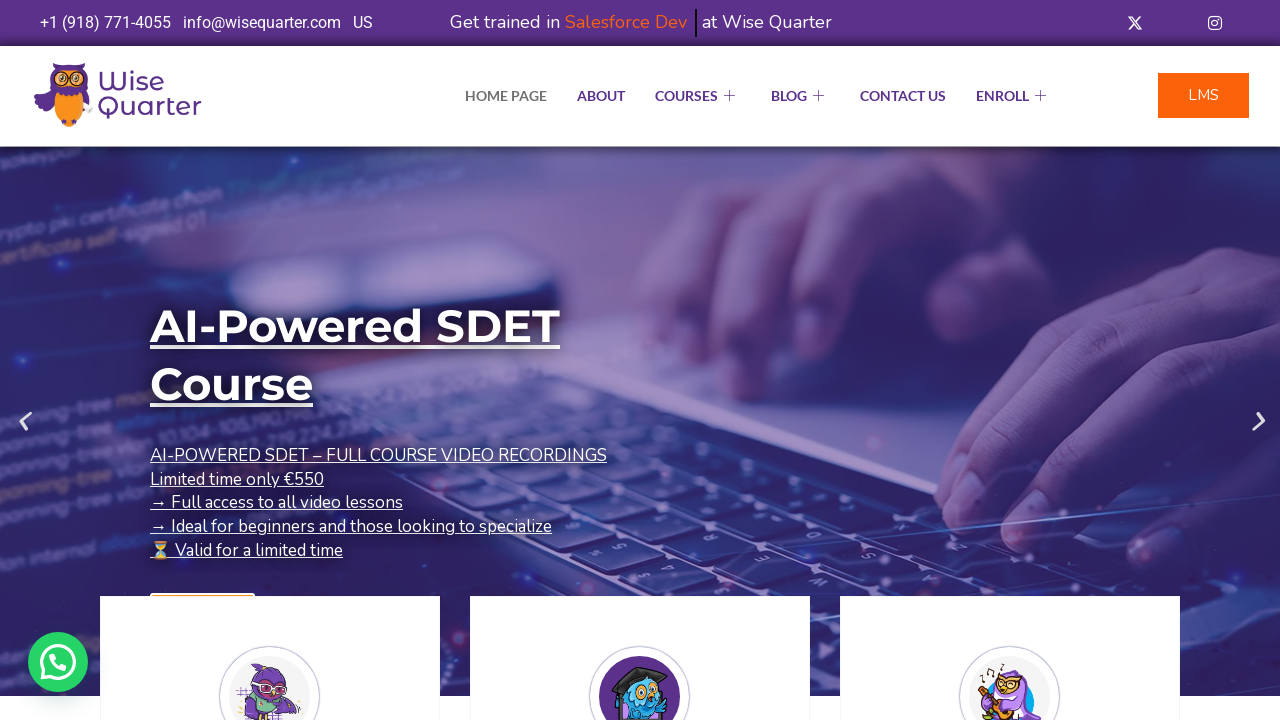

Retrieved initial viewport size
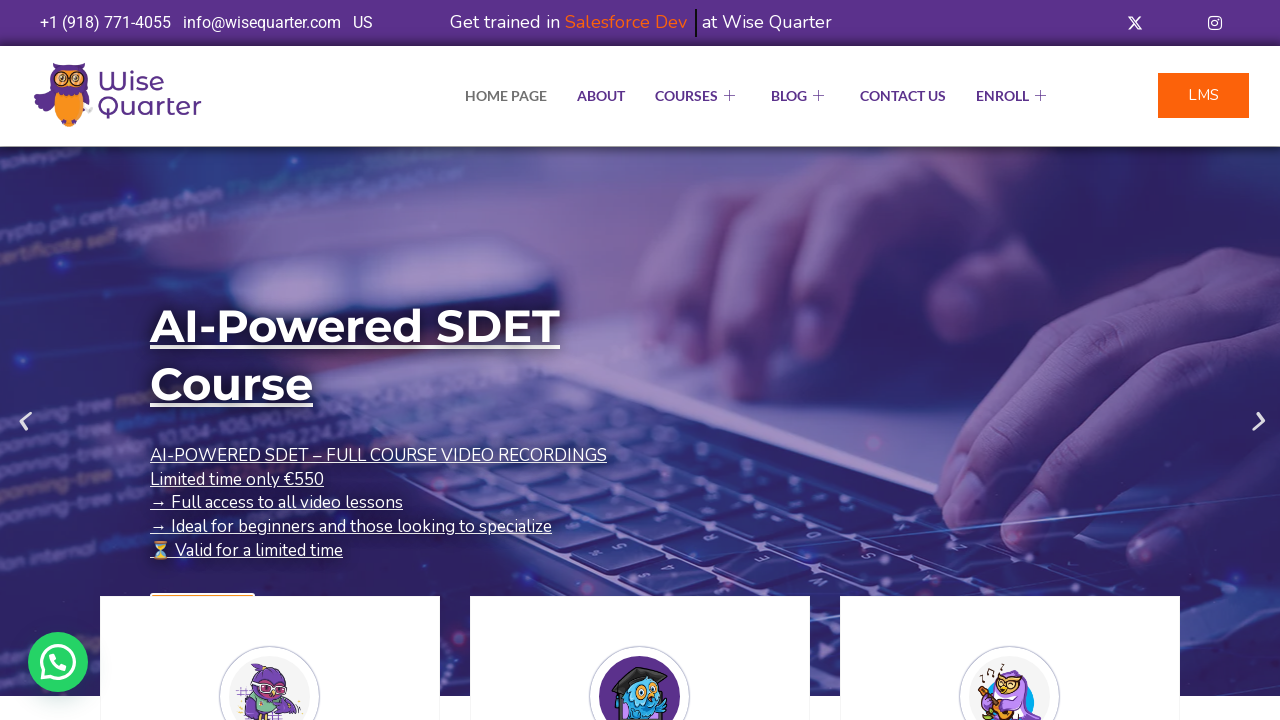

Set viewport size to 1200x500
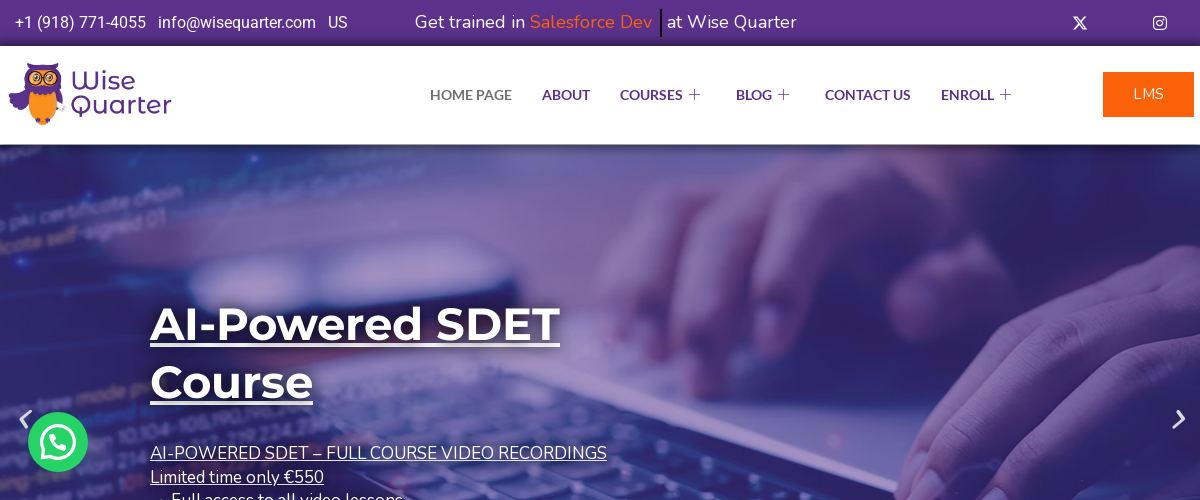

Verified new viewport size was applied
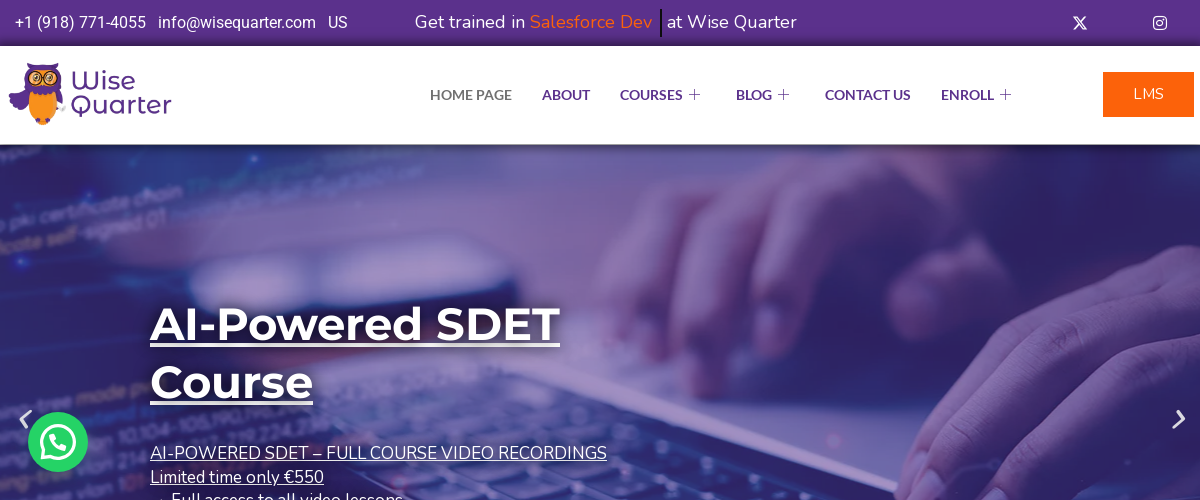

Waited 1000ms to observe window size changes
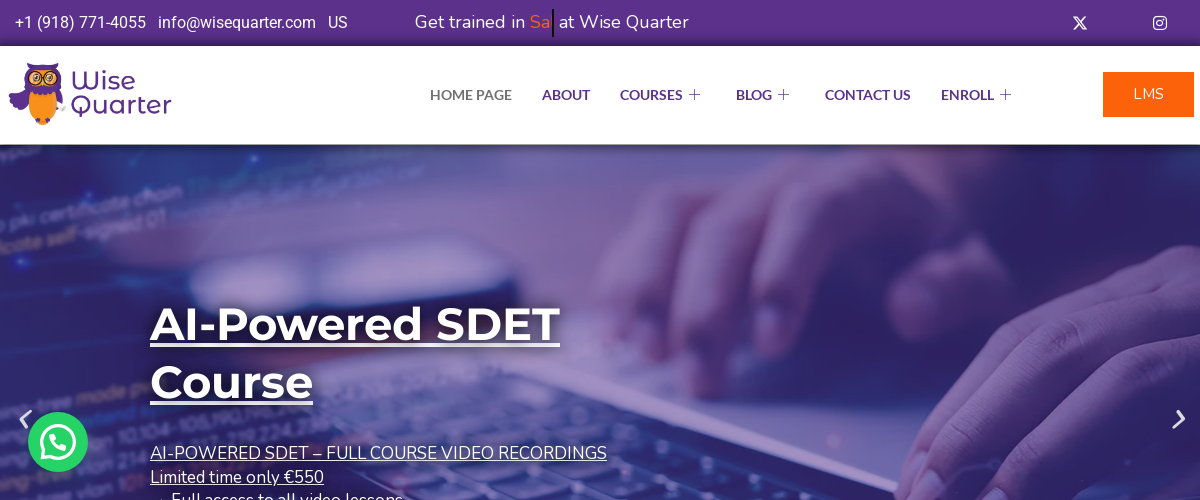

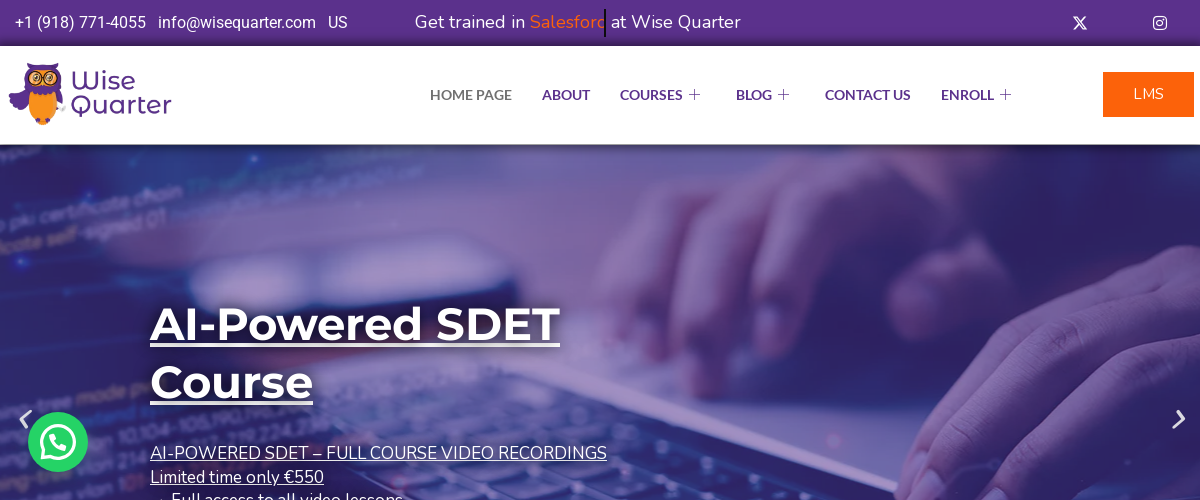